Tests a math exercise page by reading a value, calculating a result using logarithm and sine functions, filling in the answer, checking required checkboxes, and submitting the form.

Starting URL: https://suninjuly.github.io/math.html

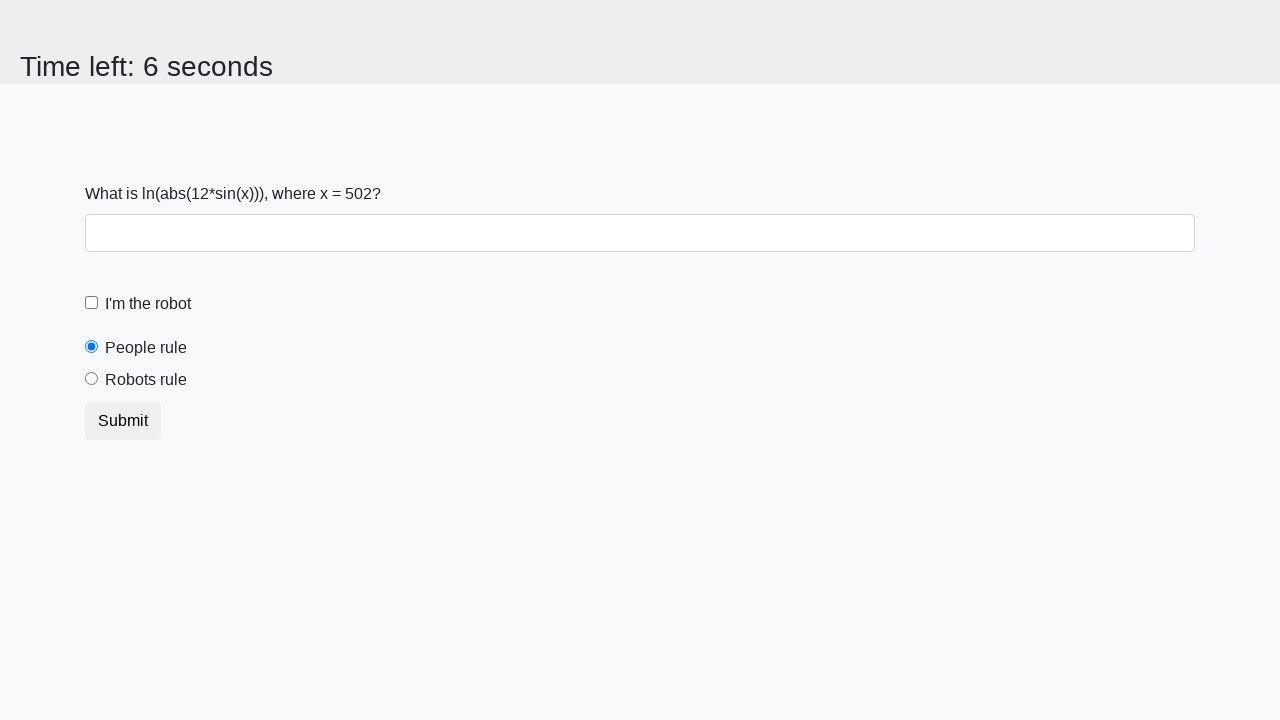

Located the input value element
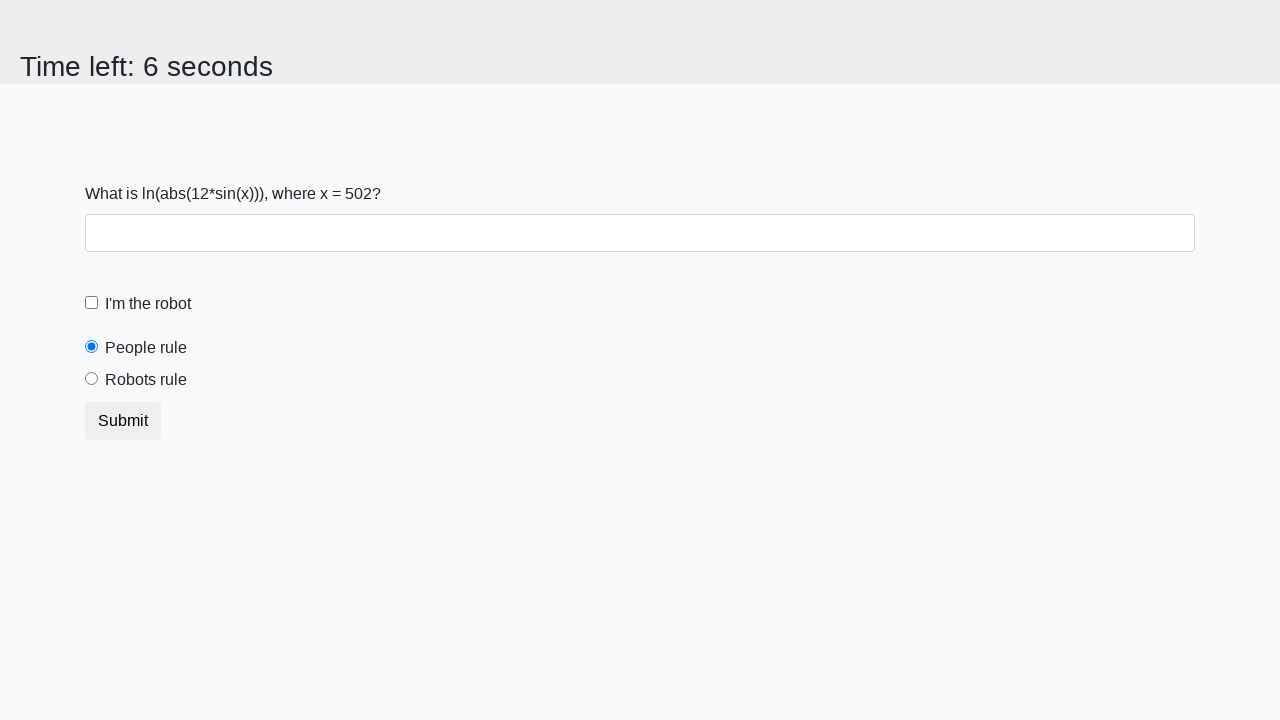

Read input value from page: 502
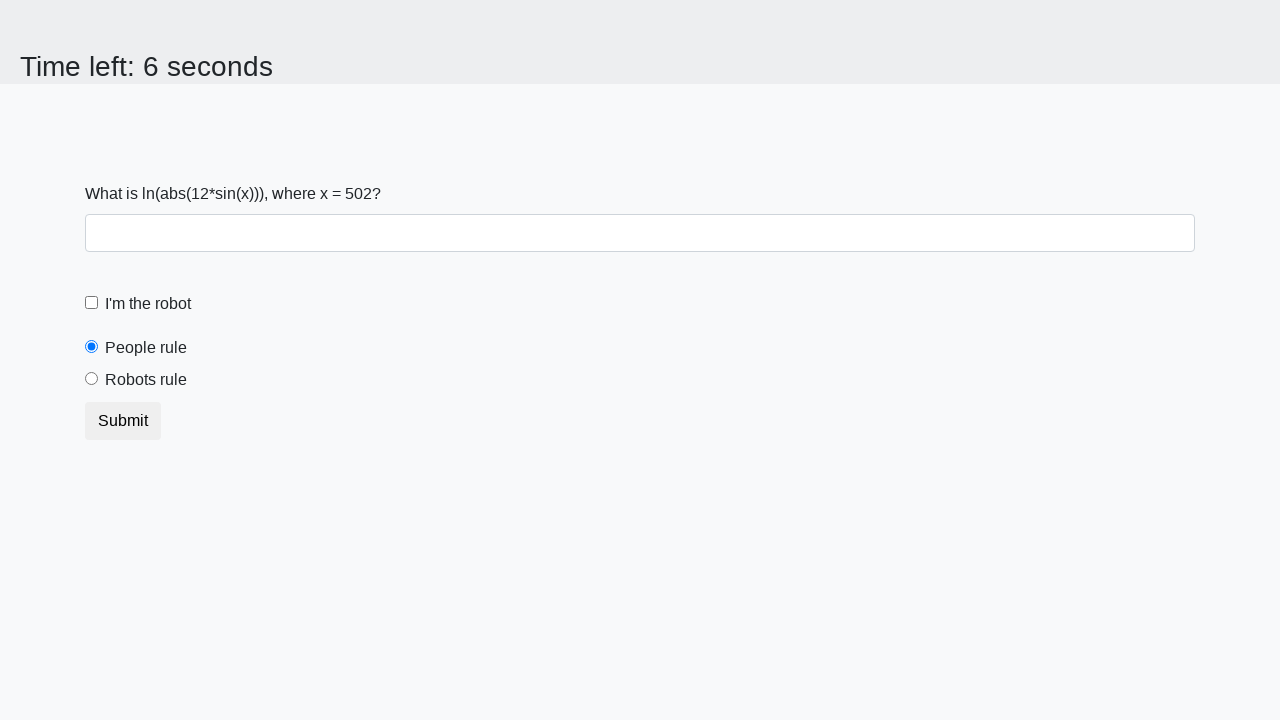

Calculated result using logarithm and sine functions: 1.989002664279266
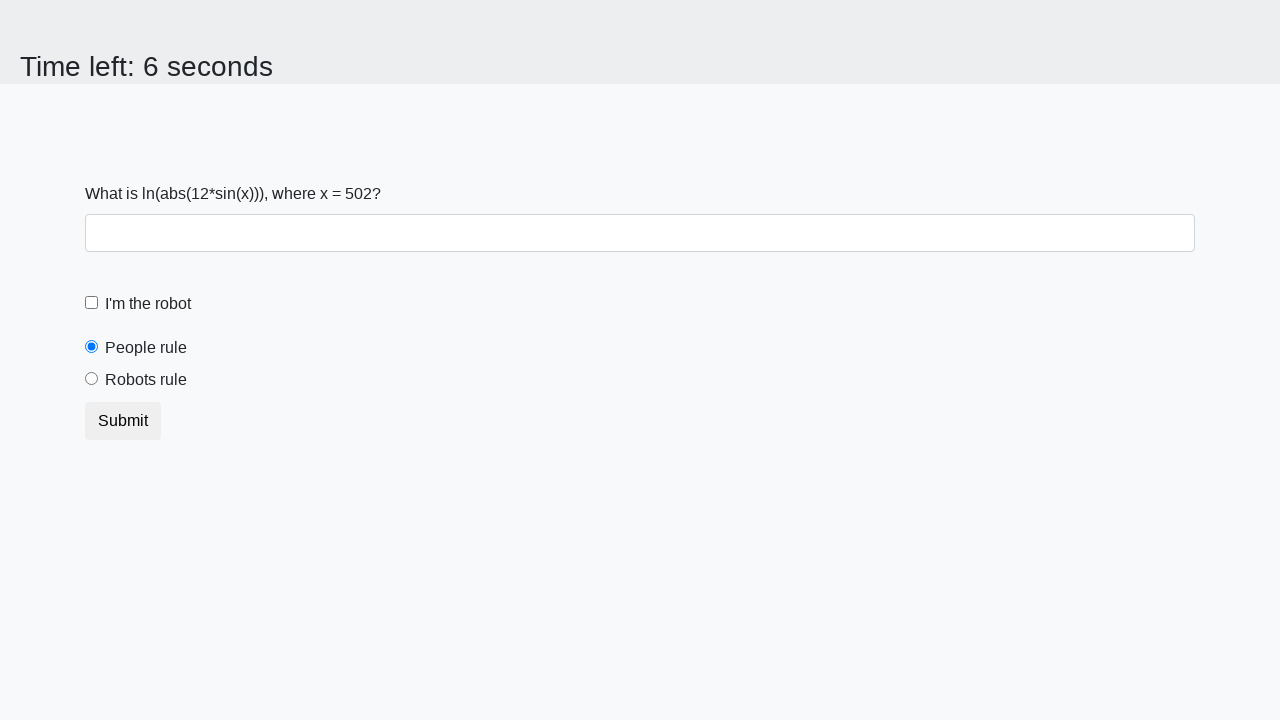

Filled answer field with calculated value: 1.989002664279266 on input#answer
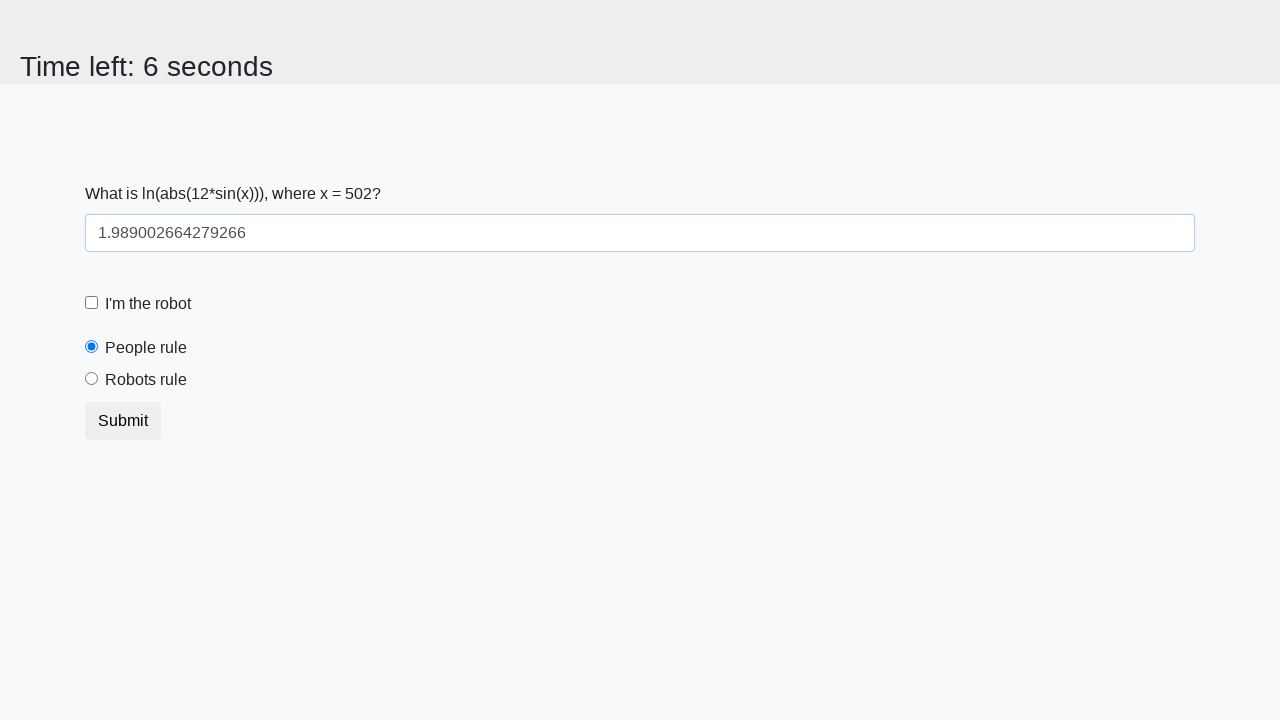

Checked the robot checkbox at (148, 304) on [for='robotCheckbox']
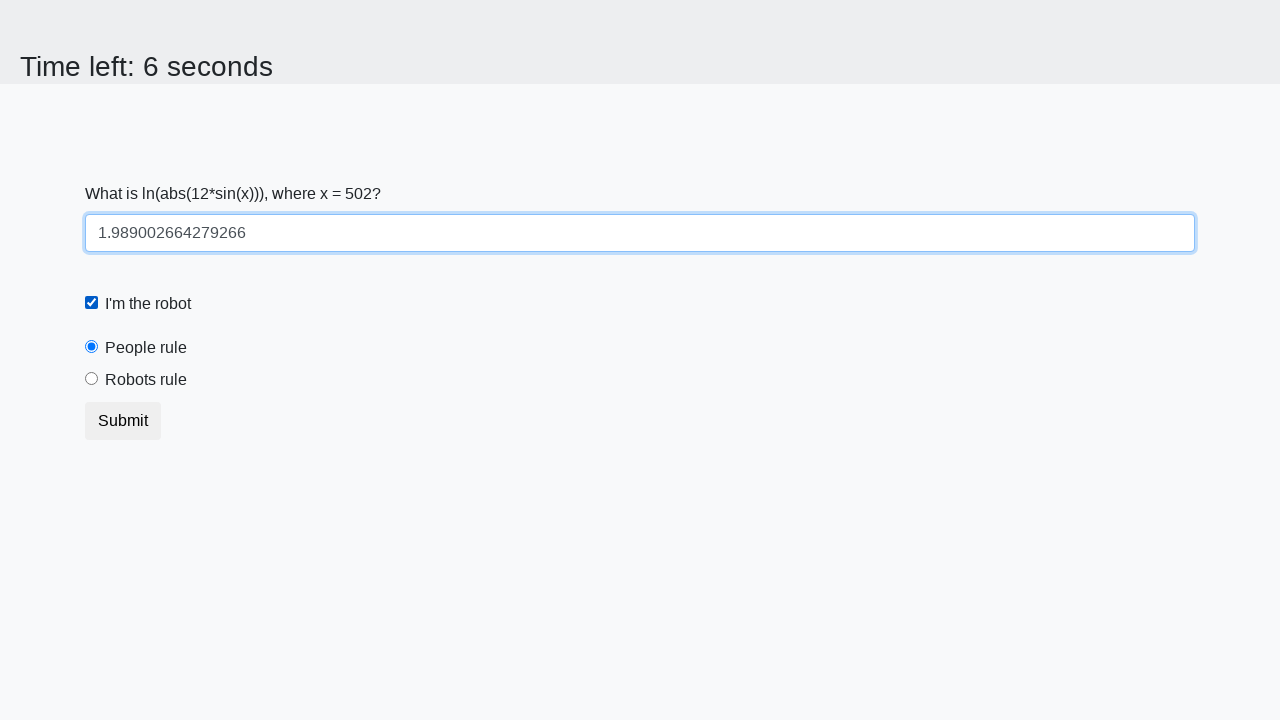

Selected the robots rule radio button at (146, 380) on [for='robotsRule']
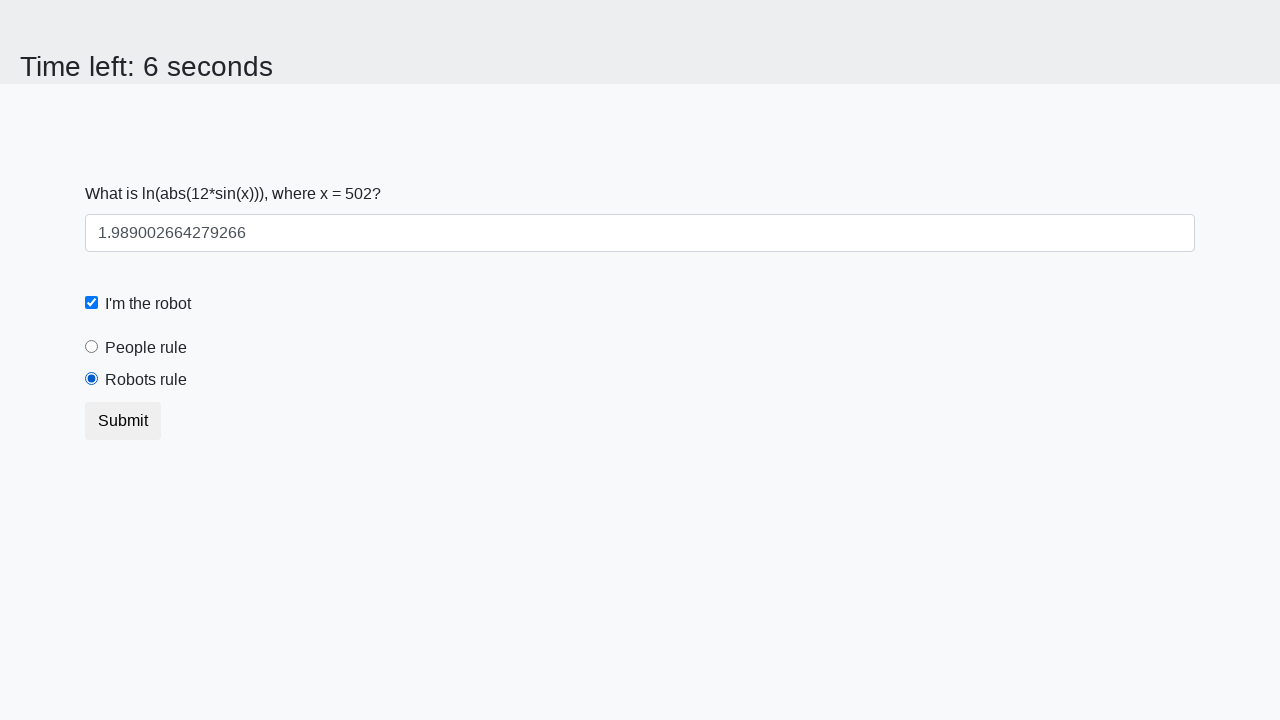

Clicked the submit button at (123, 421) on button
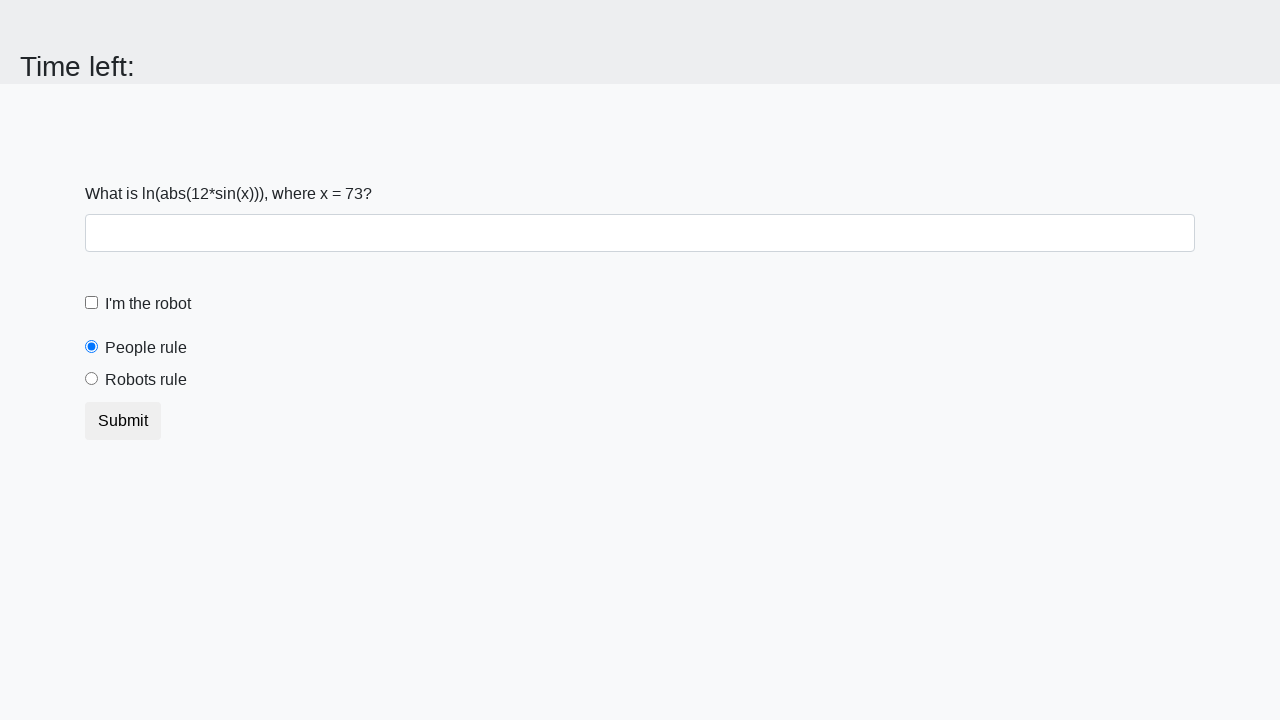

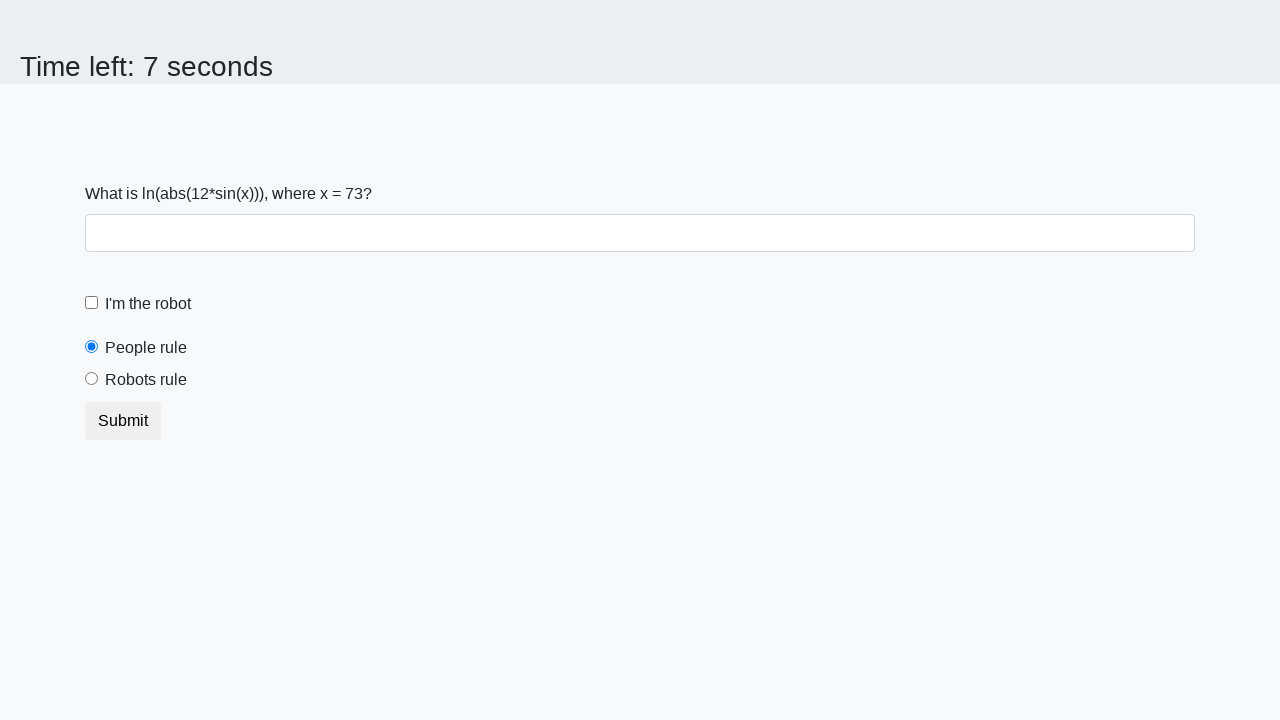